Navigates to Submit New Language page, submits empty form, and verifies the important notice text

Starting URL: http://www.99-bottles-of-beer.net/

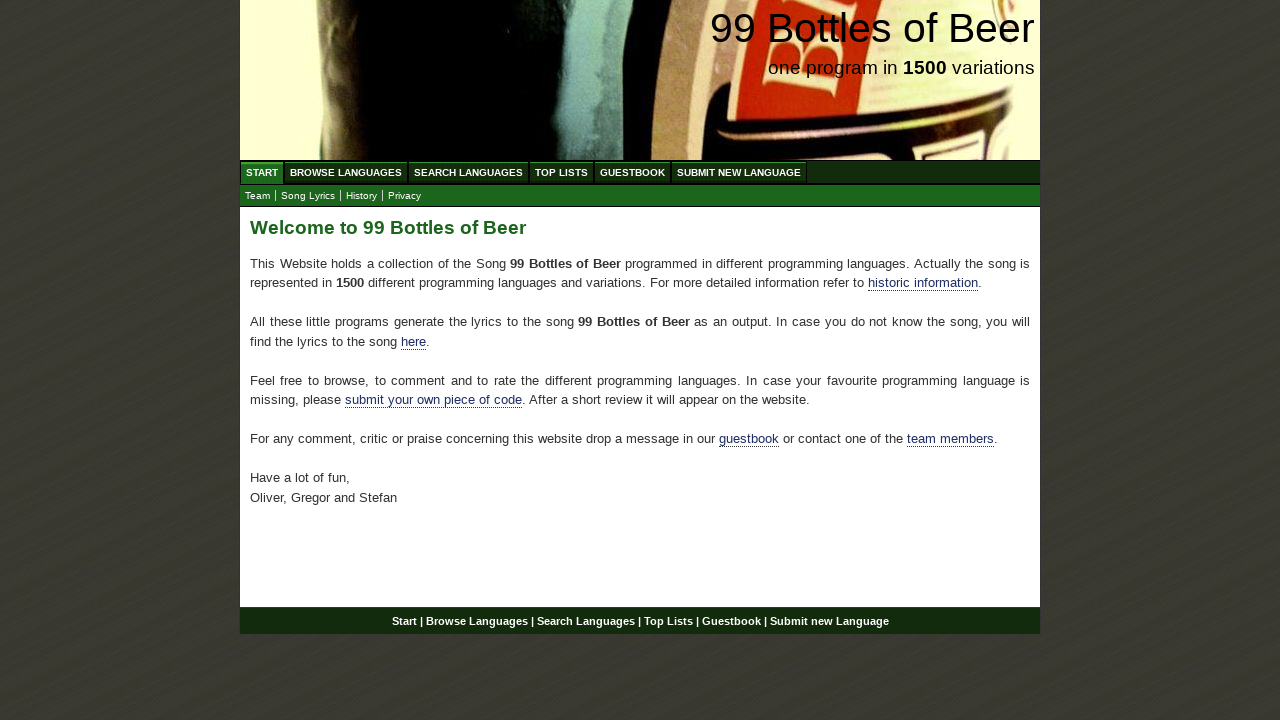

Clicked on Submit New Language menu item at (739, 172) on xpath=//body/div[@id='wrap']/div[@id='navigation']/ul[@id = 'menu']/li/a[@href =
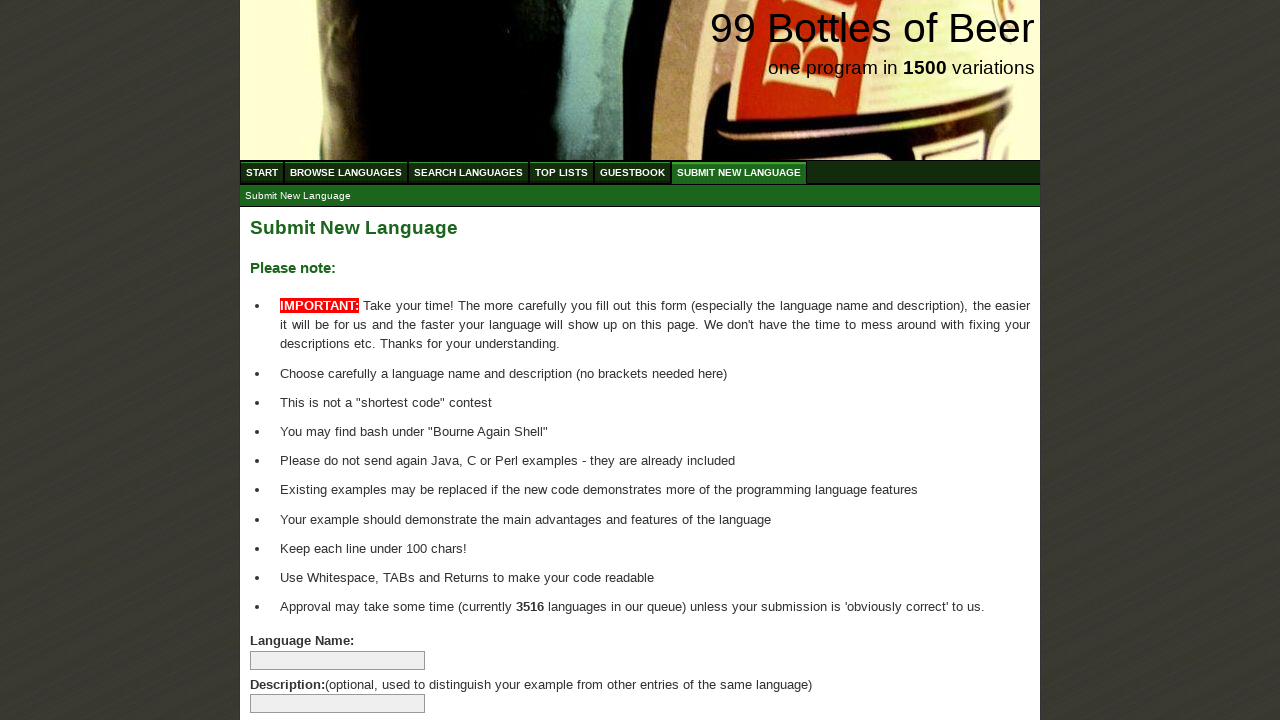

Clicked submit button to trigger validation on empty form at (294, 665) on xpath=//body/div[@id='wrap']/div[@id='main']/form[@id='addlanguage']/p/input[@ty
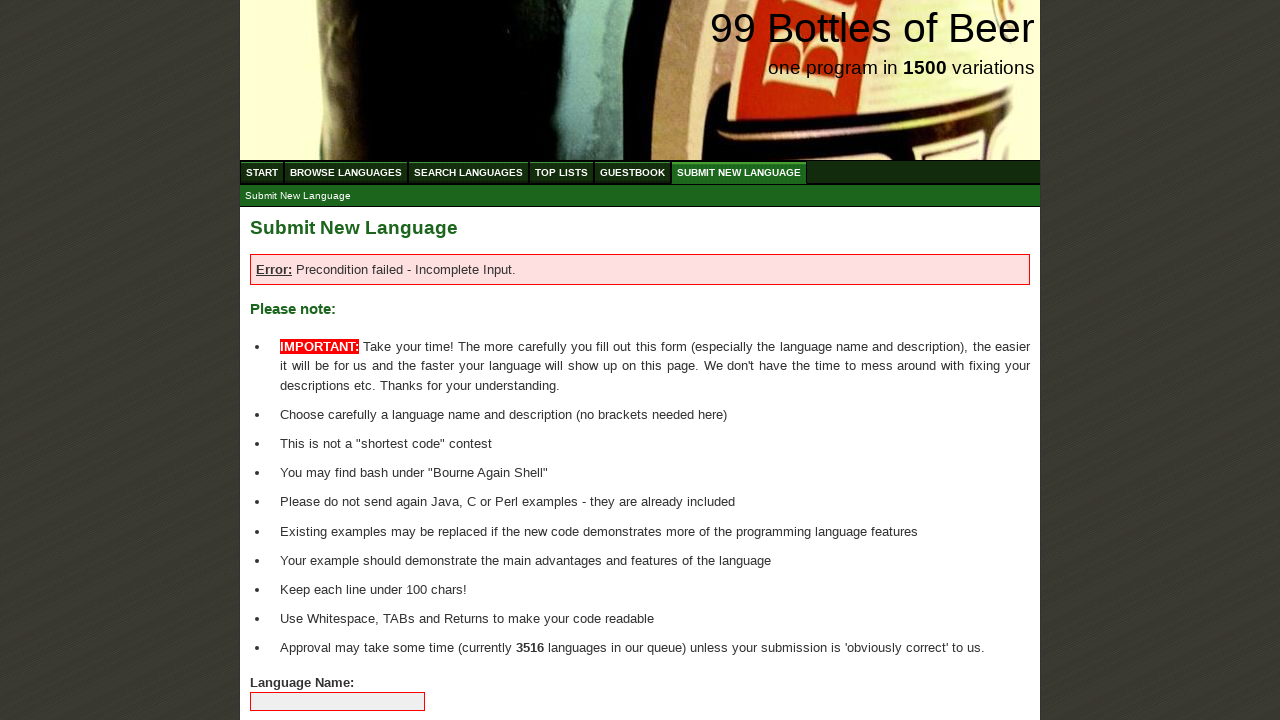

Verified important notice text appeared after form submission
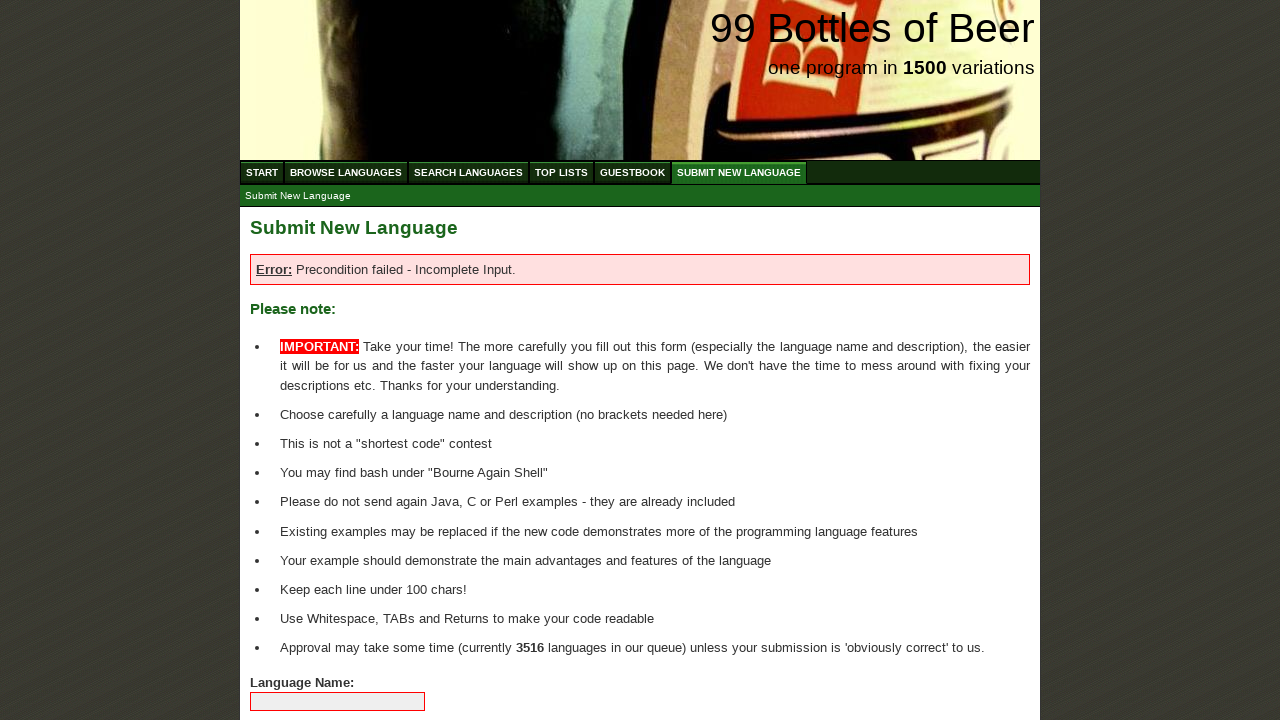

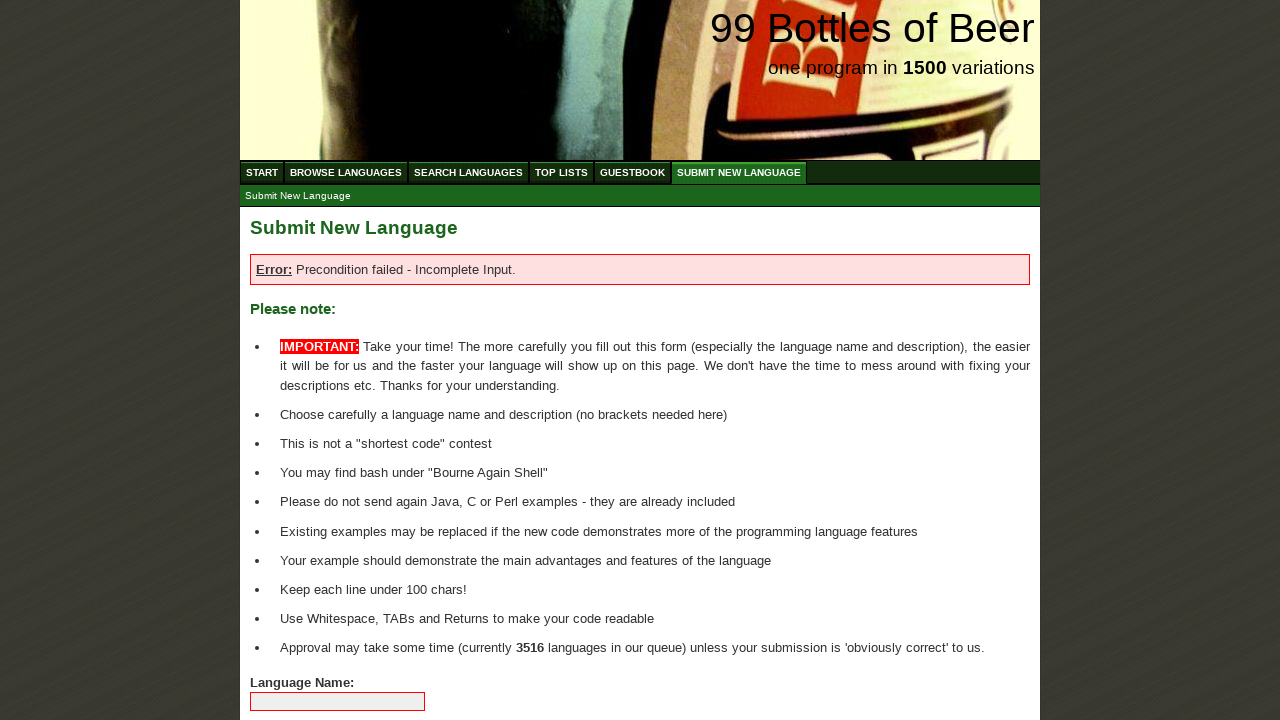